Navigates to checkout page, submits empty form, and verifies that 11 error messages are displayed for required fields

Starting URL: https://webshop-agil-testautomatiserare.netlify.app/

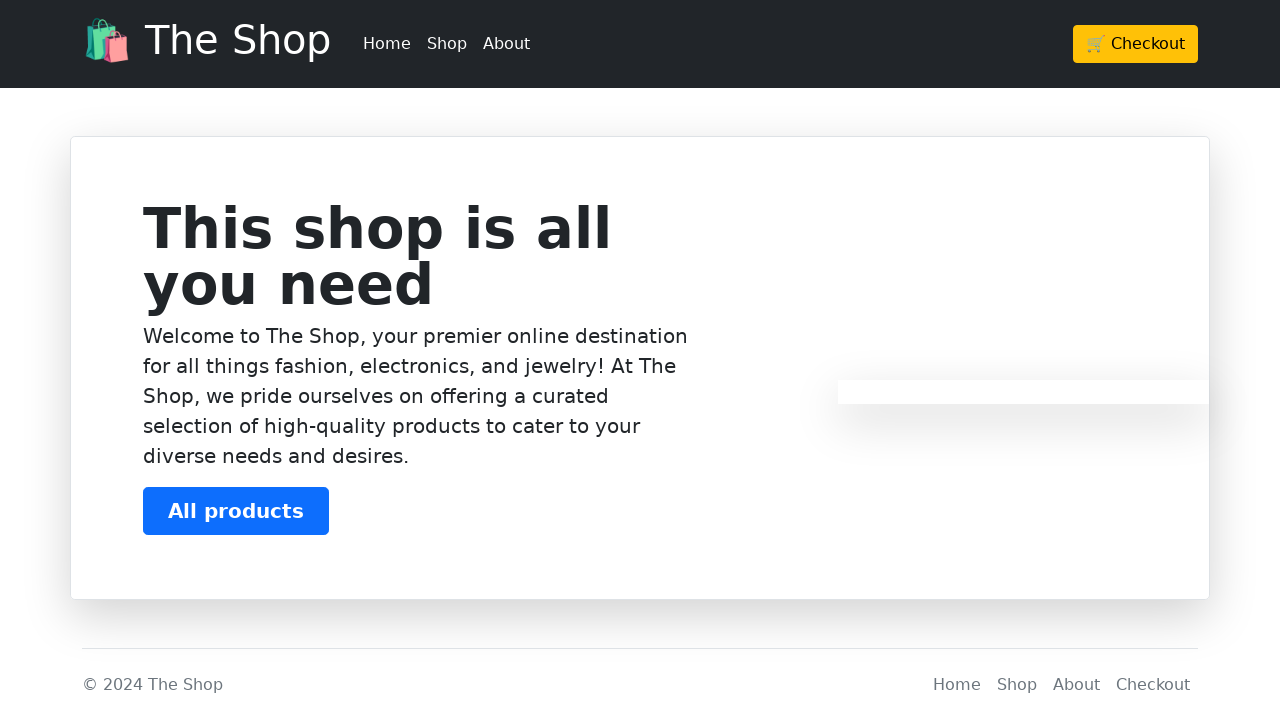

Clicked on Checkout button at (1136, 44) on xpath=/html/body/header/div/div/div/a
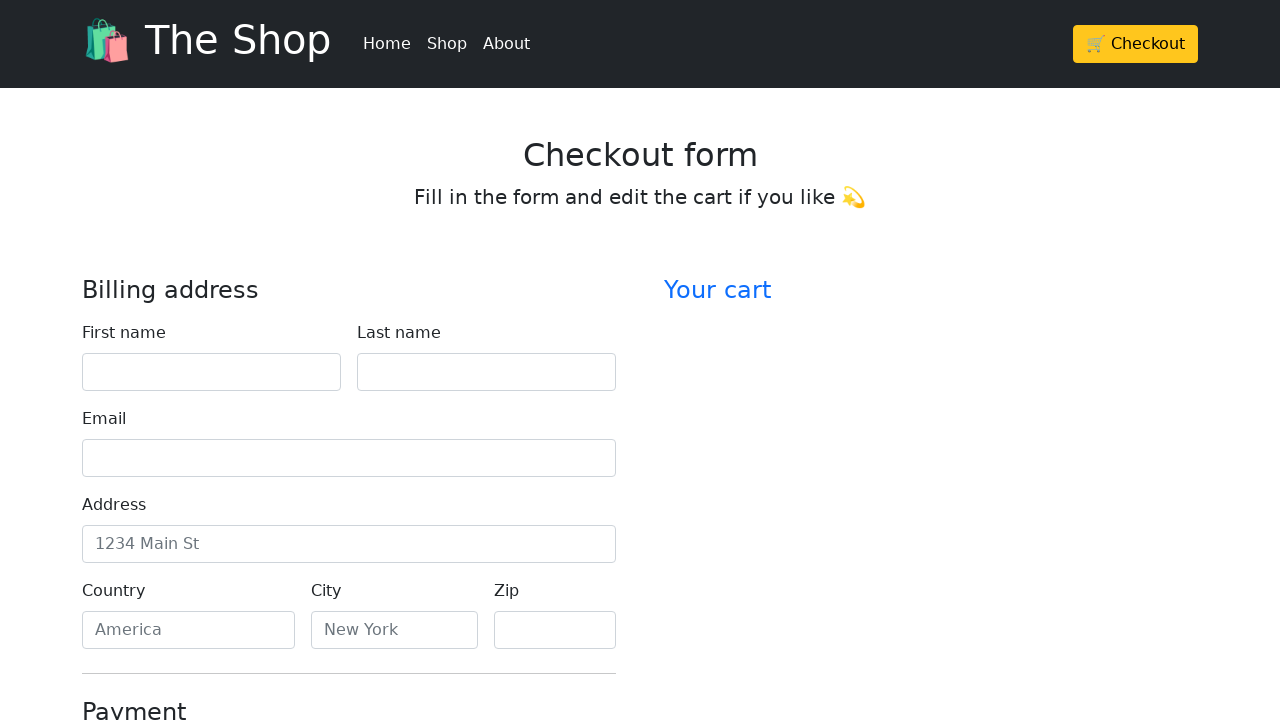

Waited 1 second for page to load
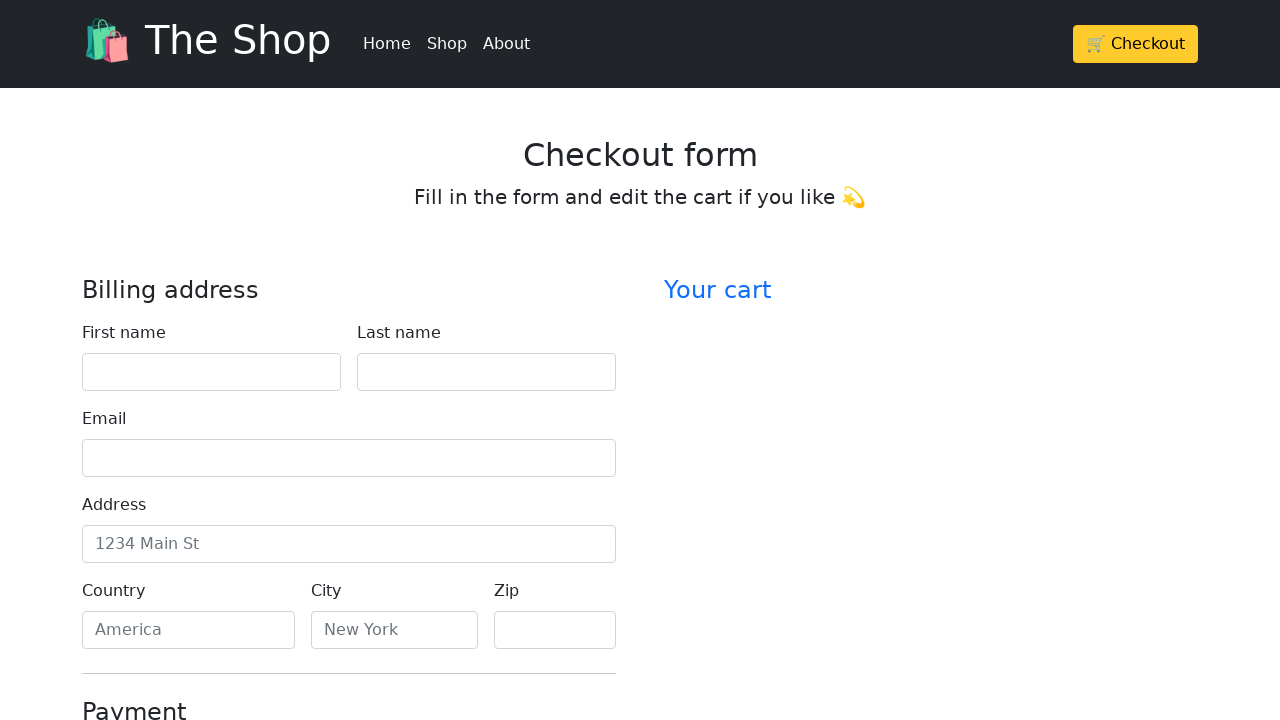

Retrieved checkout form heading text
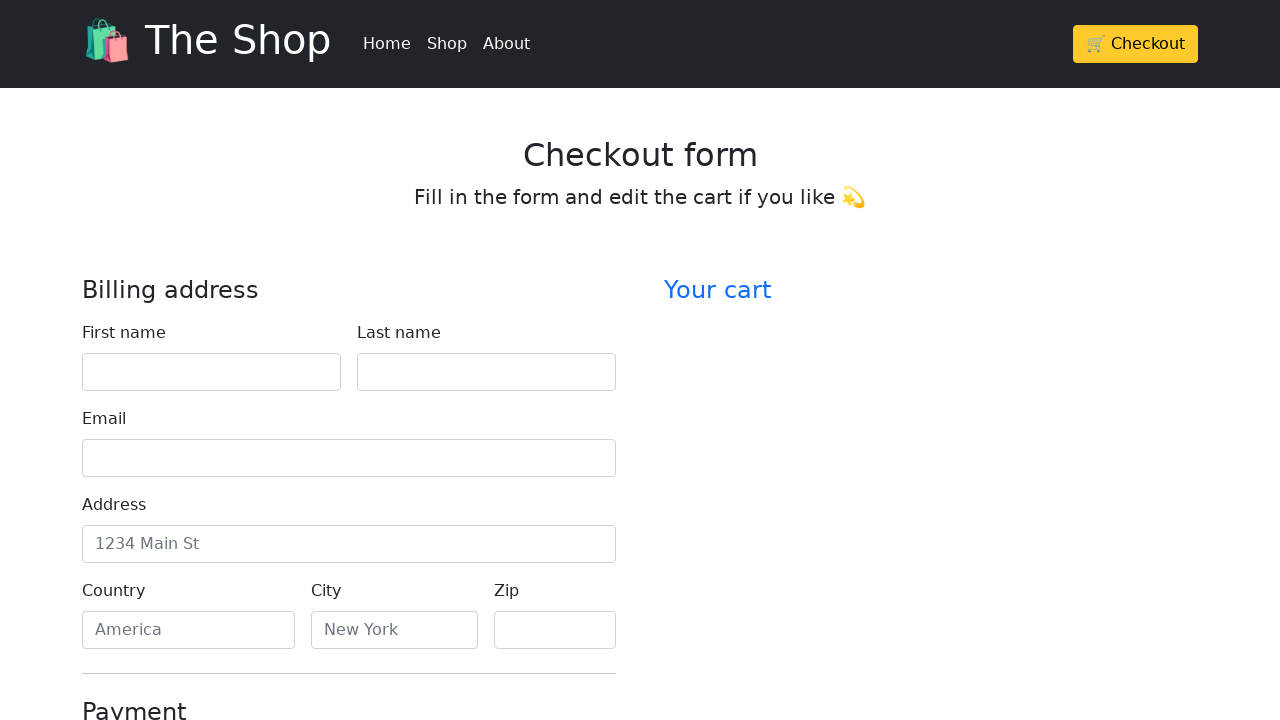

Verified heading is 'Checkout form'
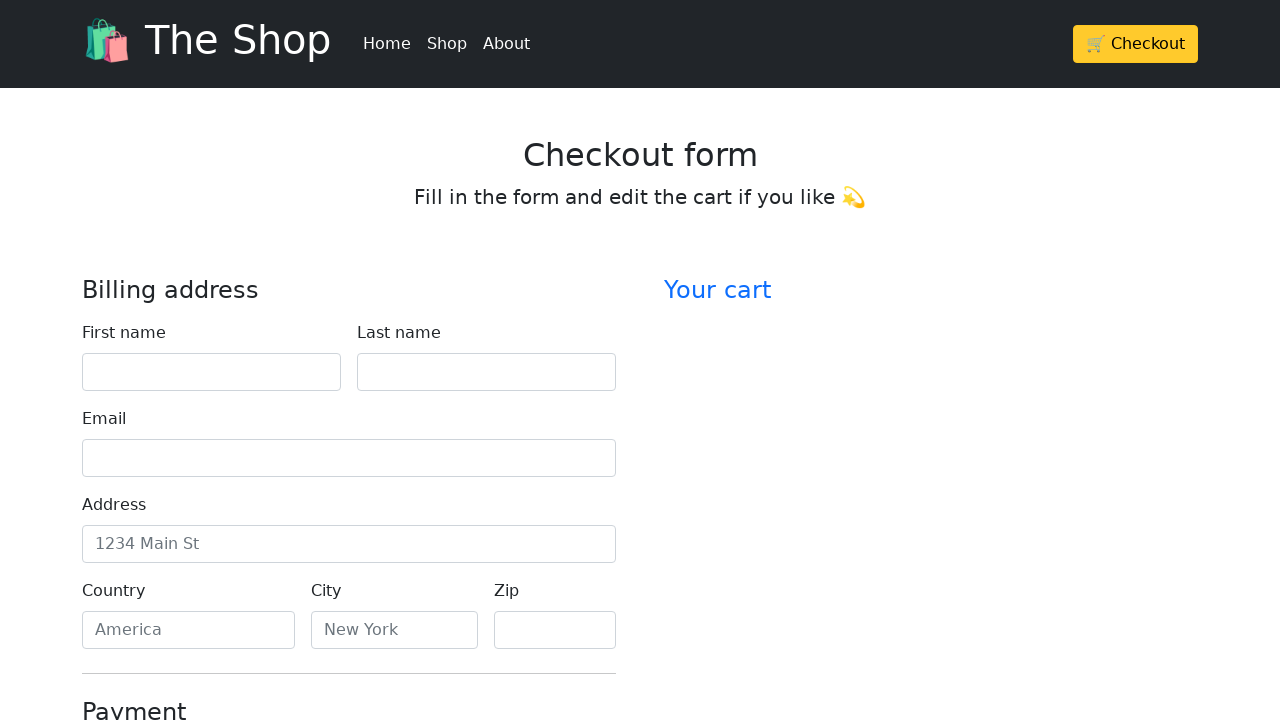

Located Continue to checkout button
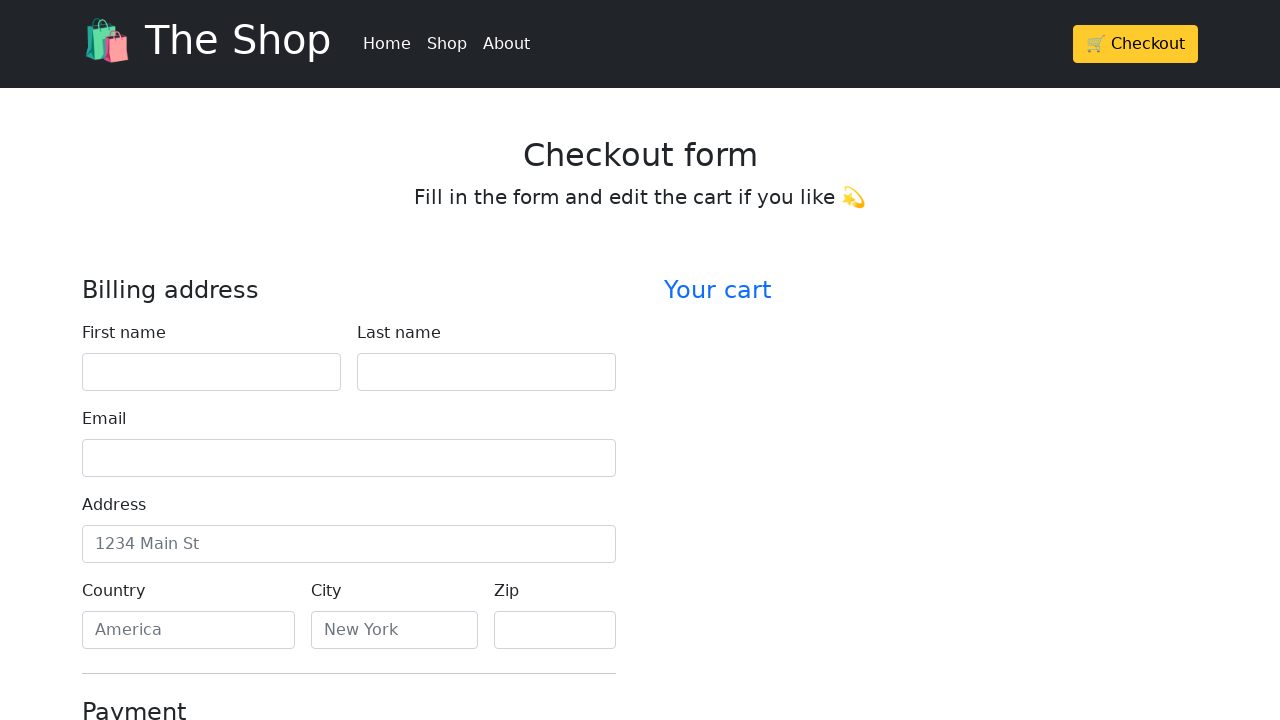

Scrolled Continue button into view
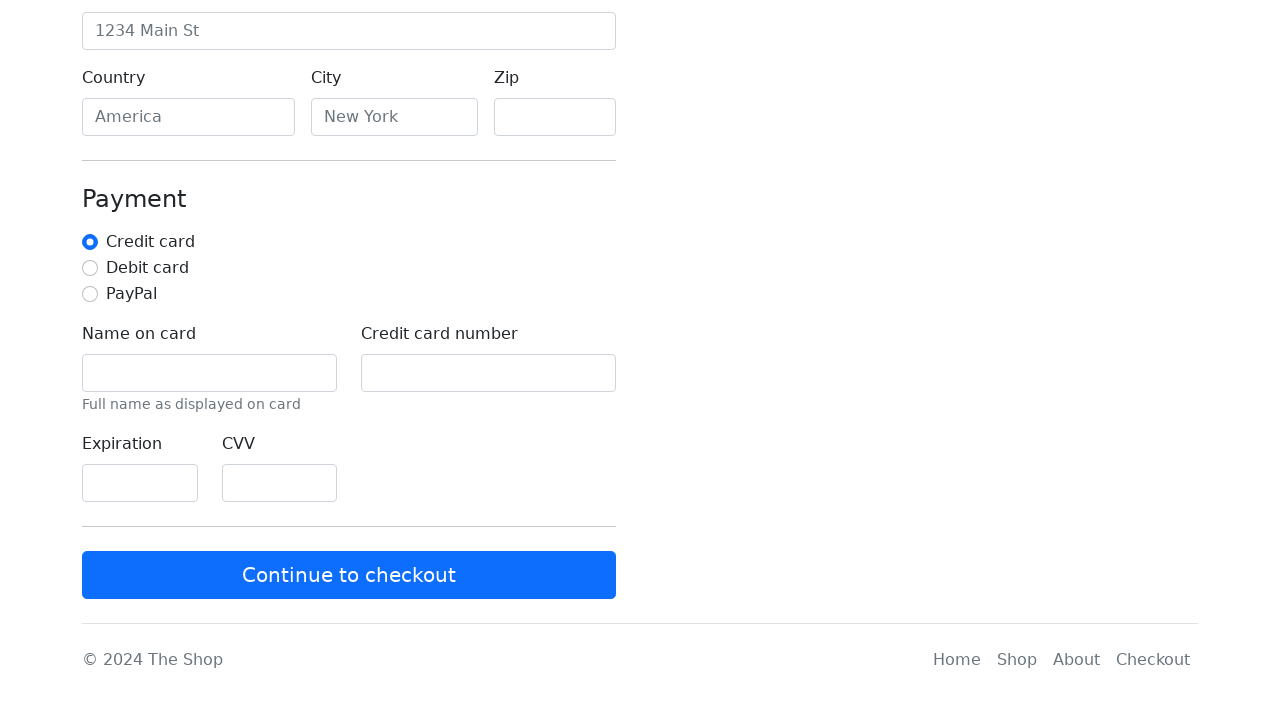

Waited 1 second before clicking button
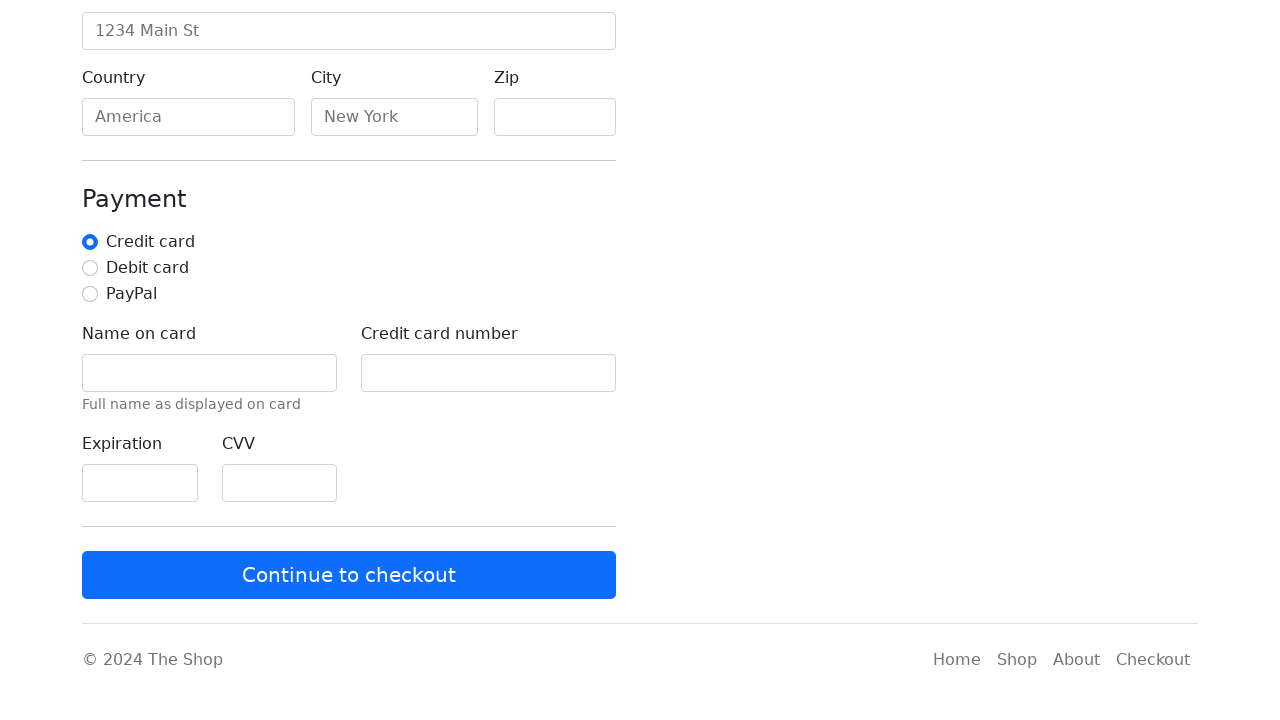

Clicked Continue to checkout button with empty form at (349, 575) on xpath=/html/body/main/div[2]/div[2]/form/button
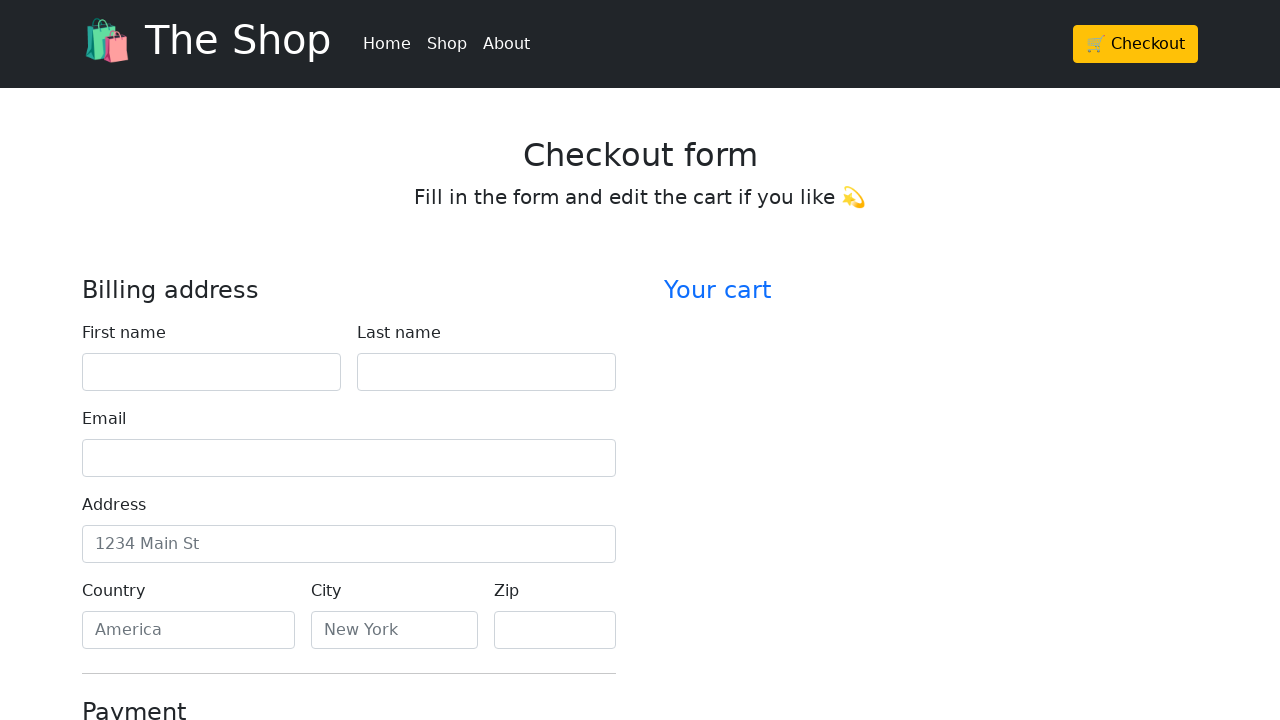

Located all error message elements
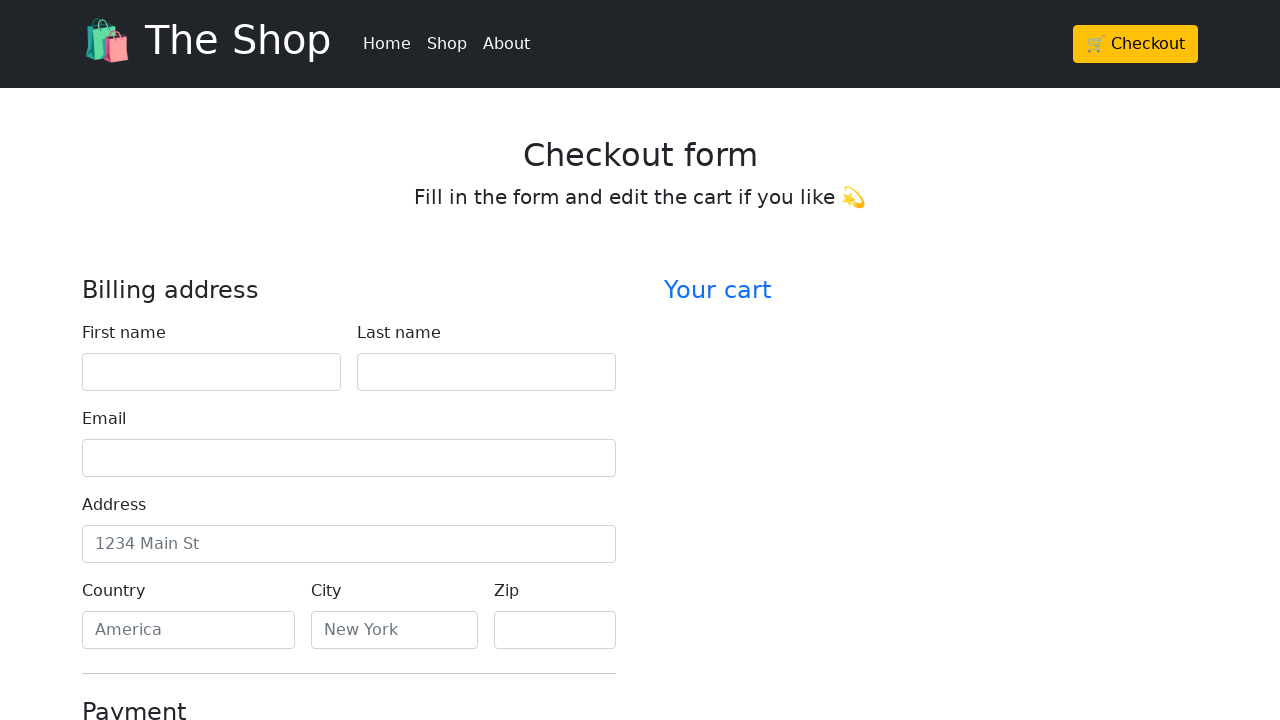

Verified 11 error messages are displayed for required fields
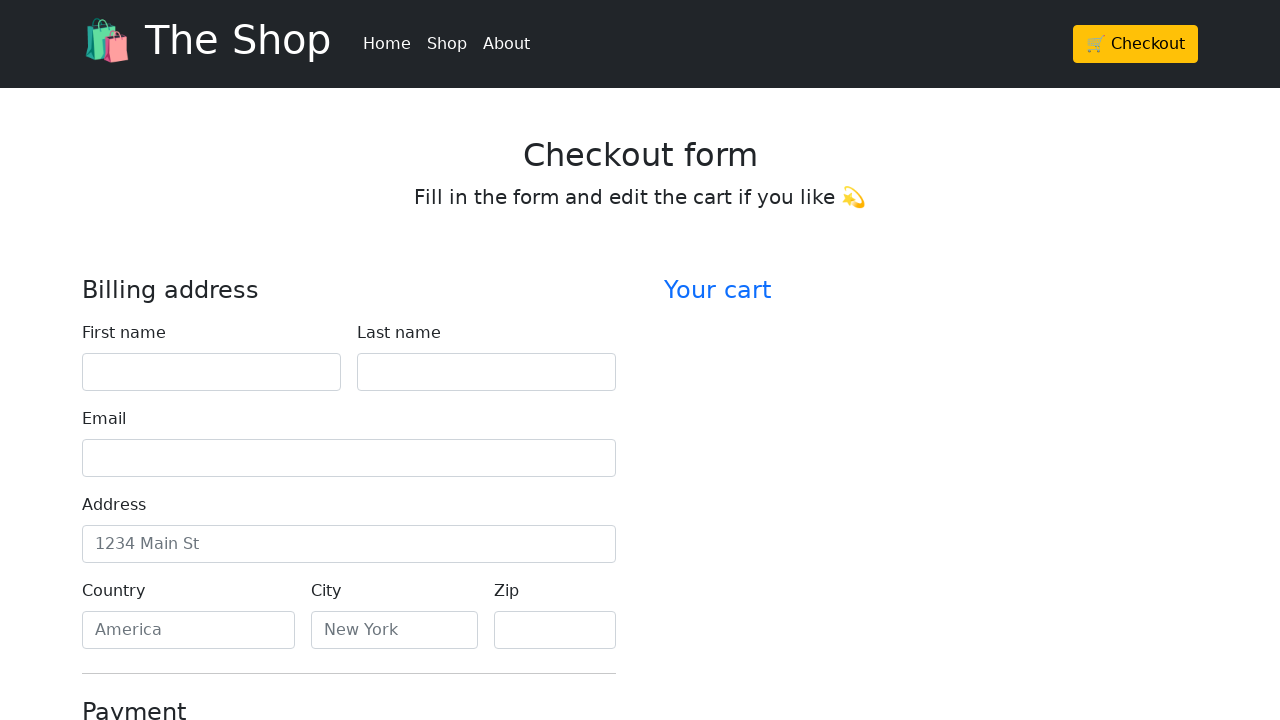

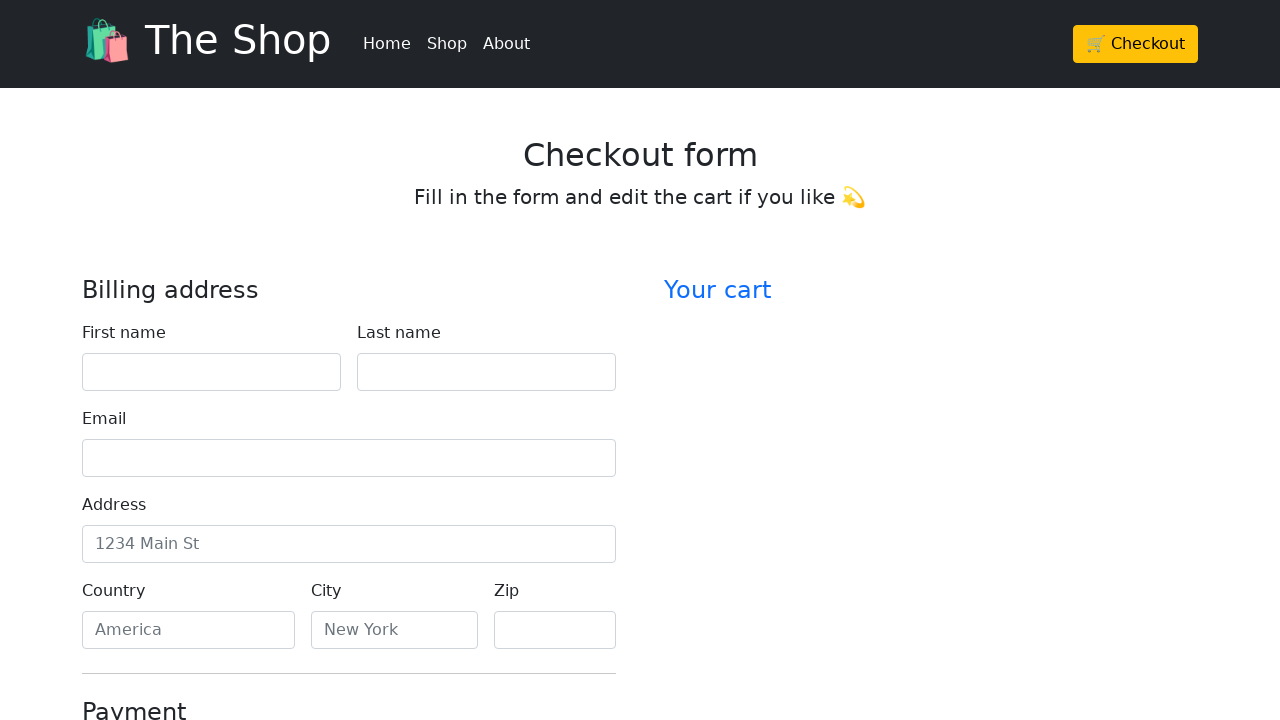